Tests JavaScript prompt dialog interaction by clicking a button to trigger the prompt, entering a name, and accepting the dialog

Starting URL: https://bonigarcia.dev/selenium-webdriver-java/dialog-boxes.html

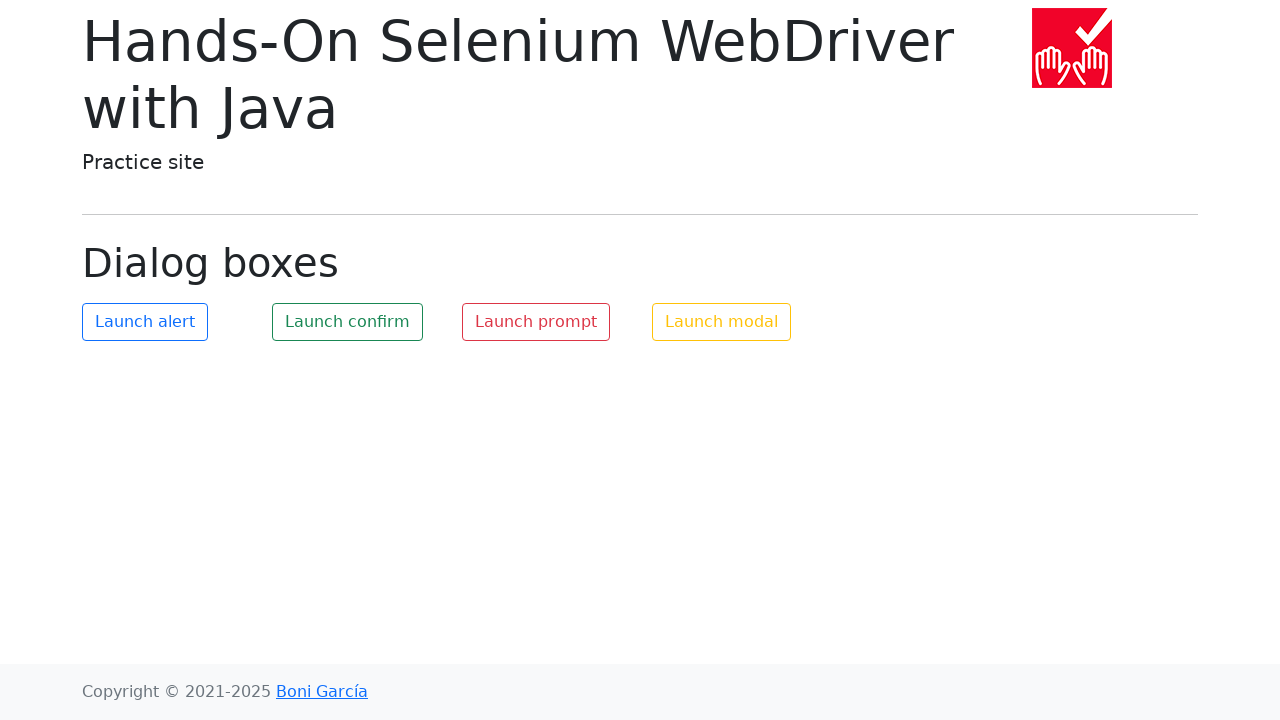

Clicked prompt button to trigger dialog at (536, 322) on #my-prompt
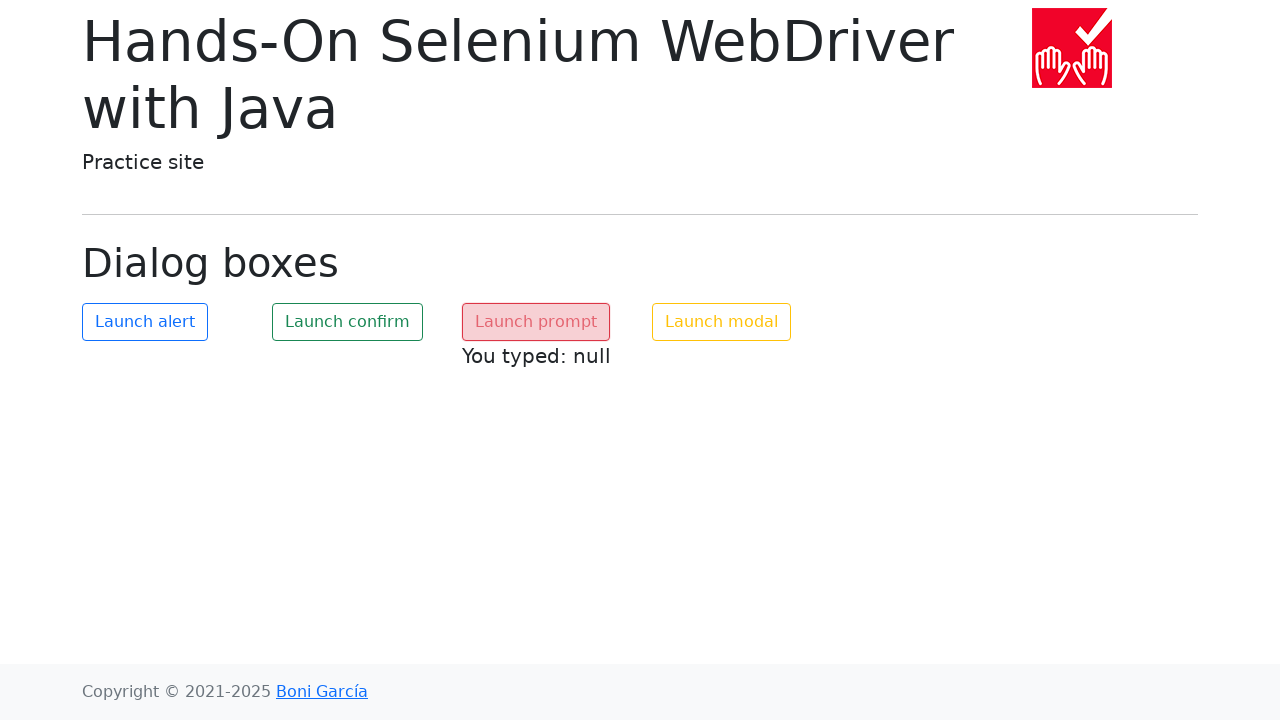

Set up dialog handler to accept prompt with 'John Doe'
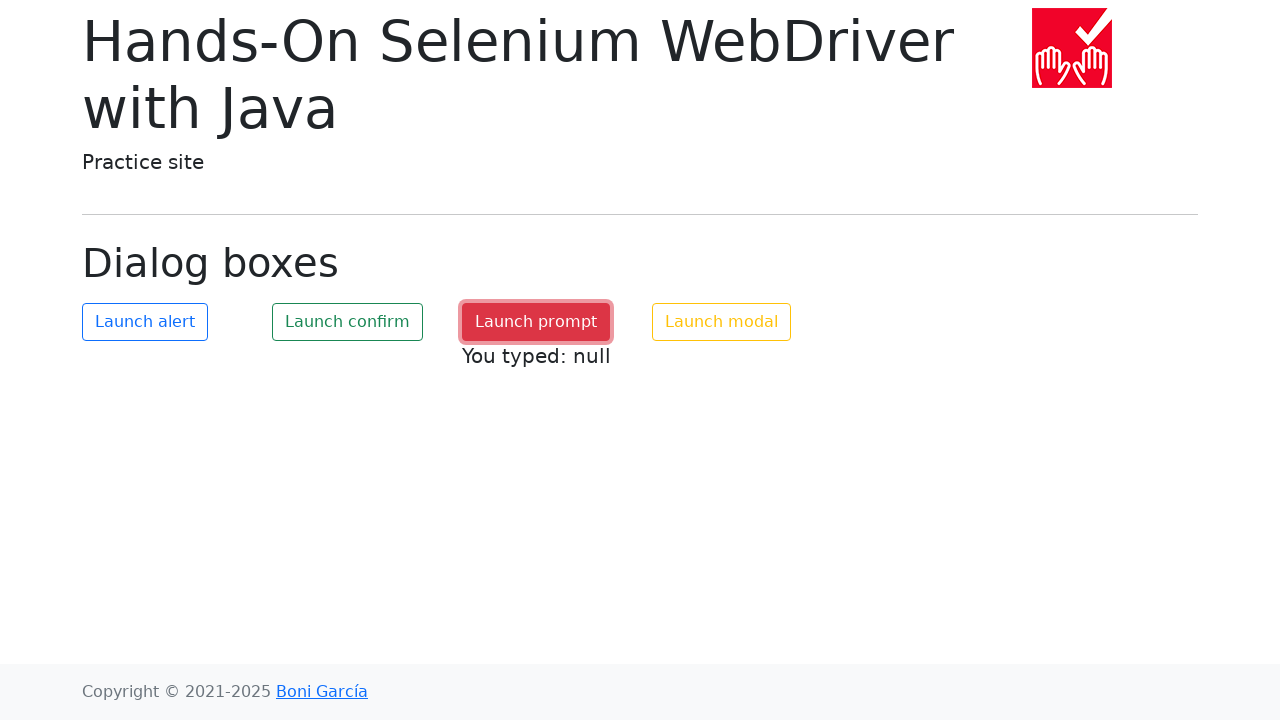

Clicked prompt button again to trigger dialog at (536, 322) on #my-prompt
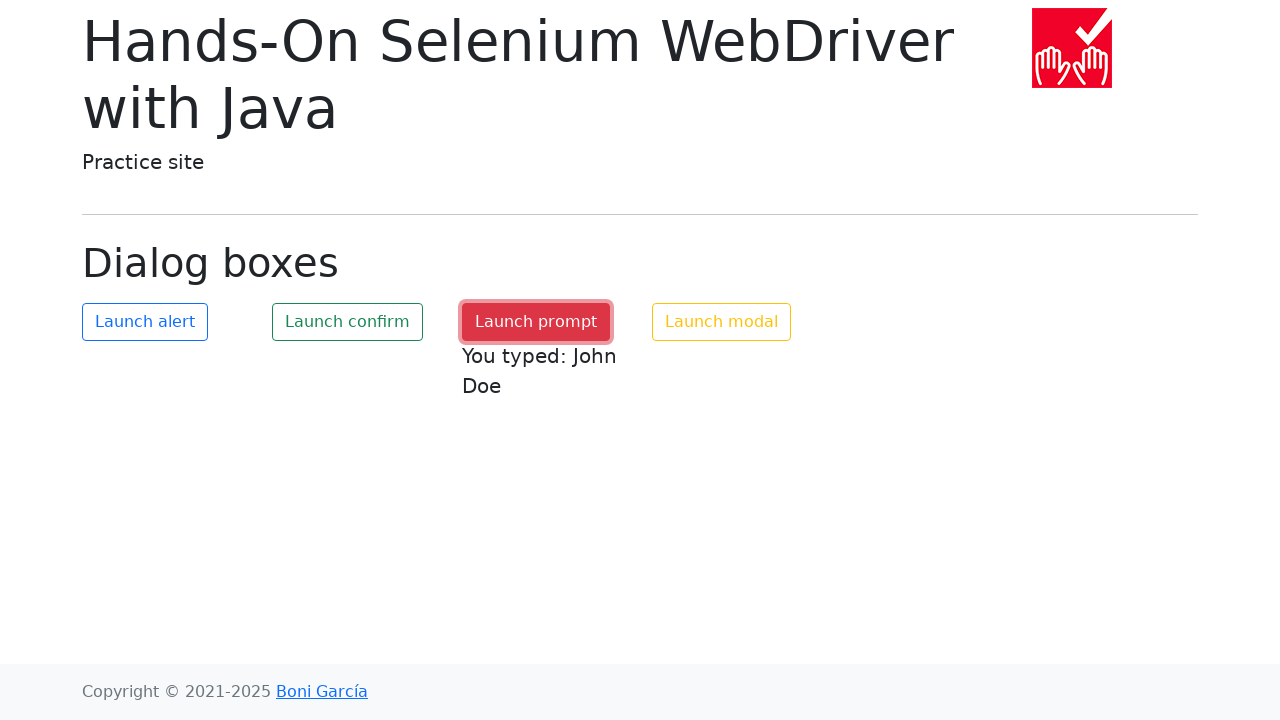

Waited for dialog to be handled
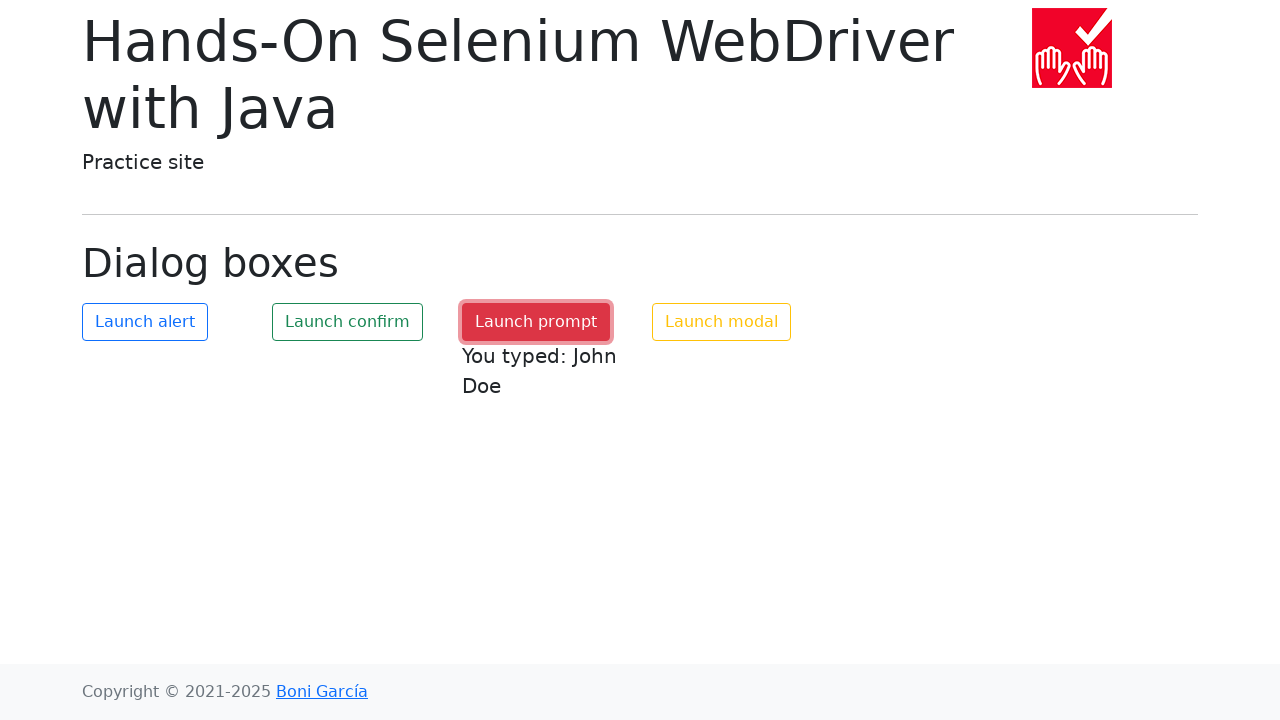

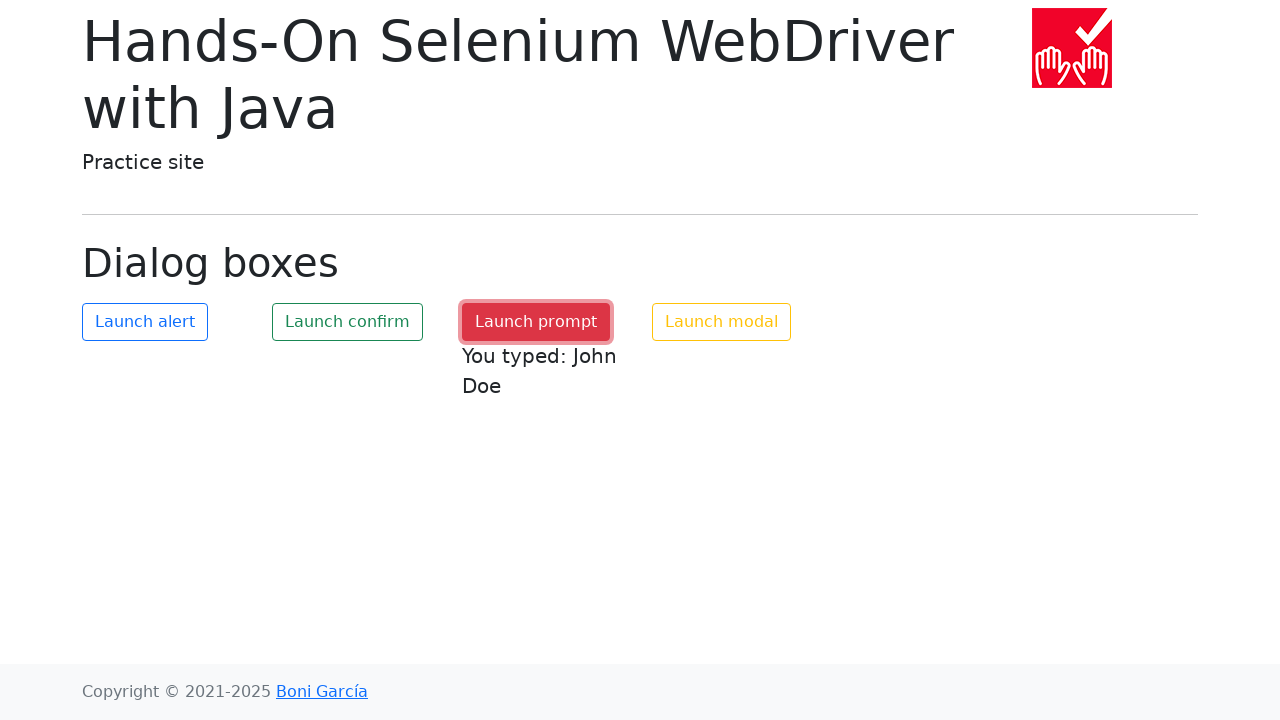